Launches browser, navigates to Maven Repository page for Selenium Java artifact, and maximizes the browser window

Starting URL: https://mvnrepository.com/artifact/org.seleniumhq.selenium/selenium-java

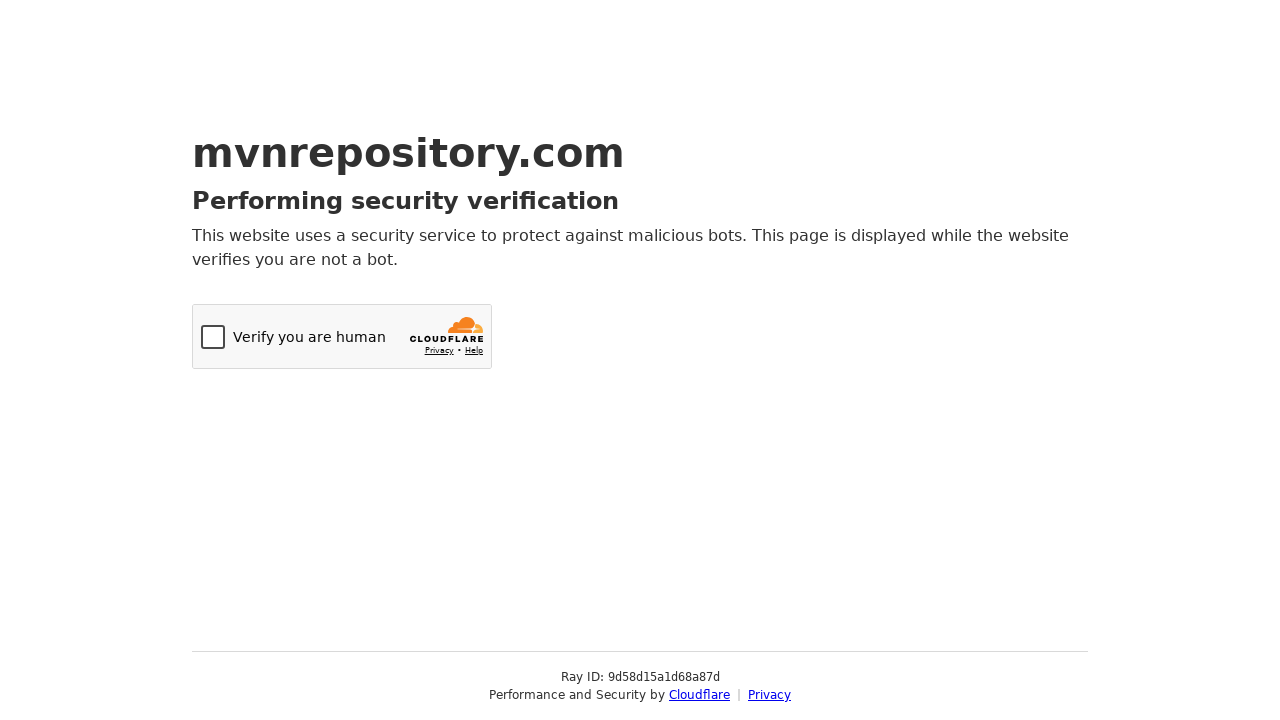

Set browser viewport to 1920x1080
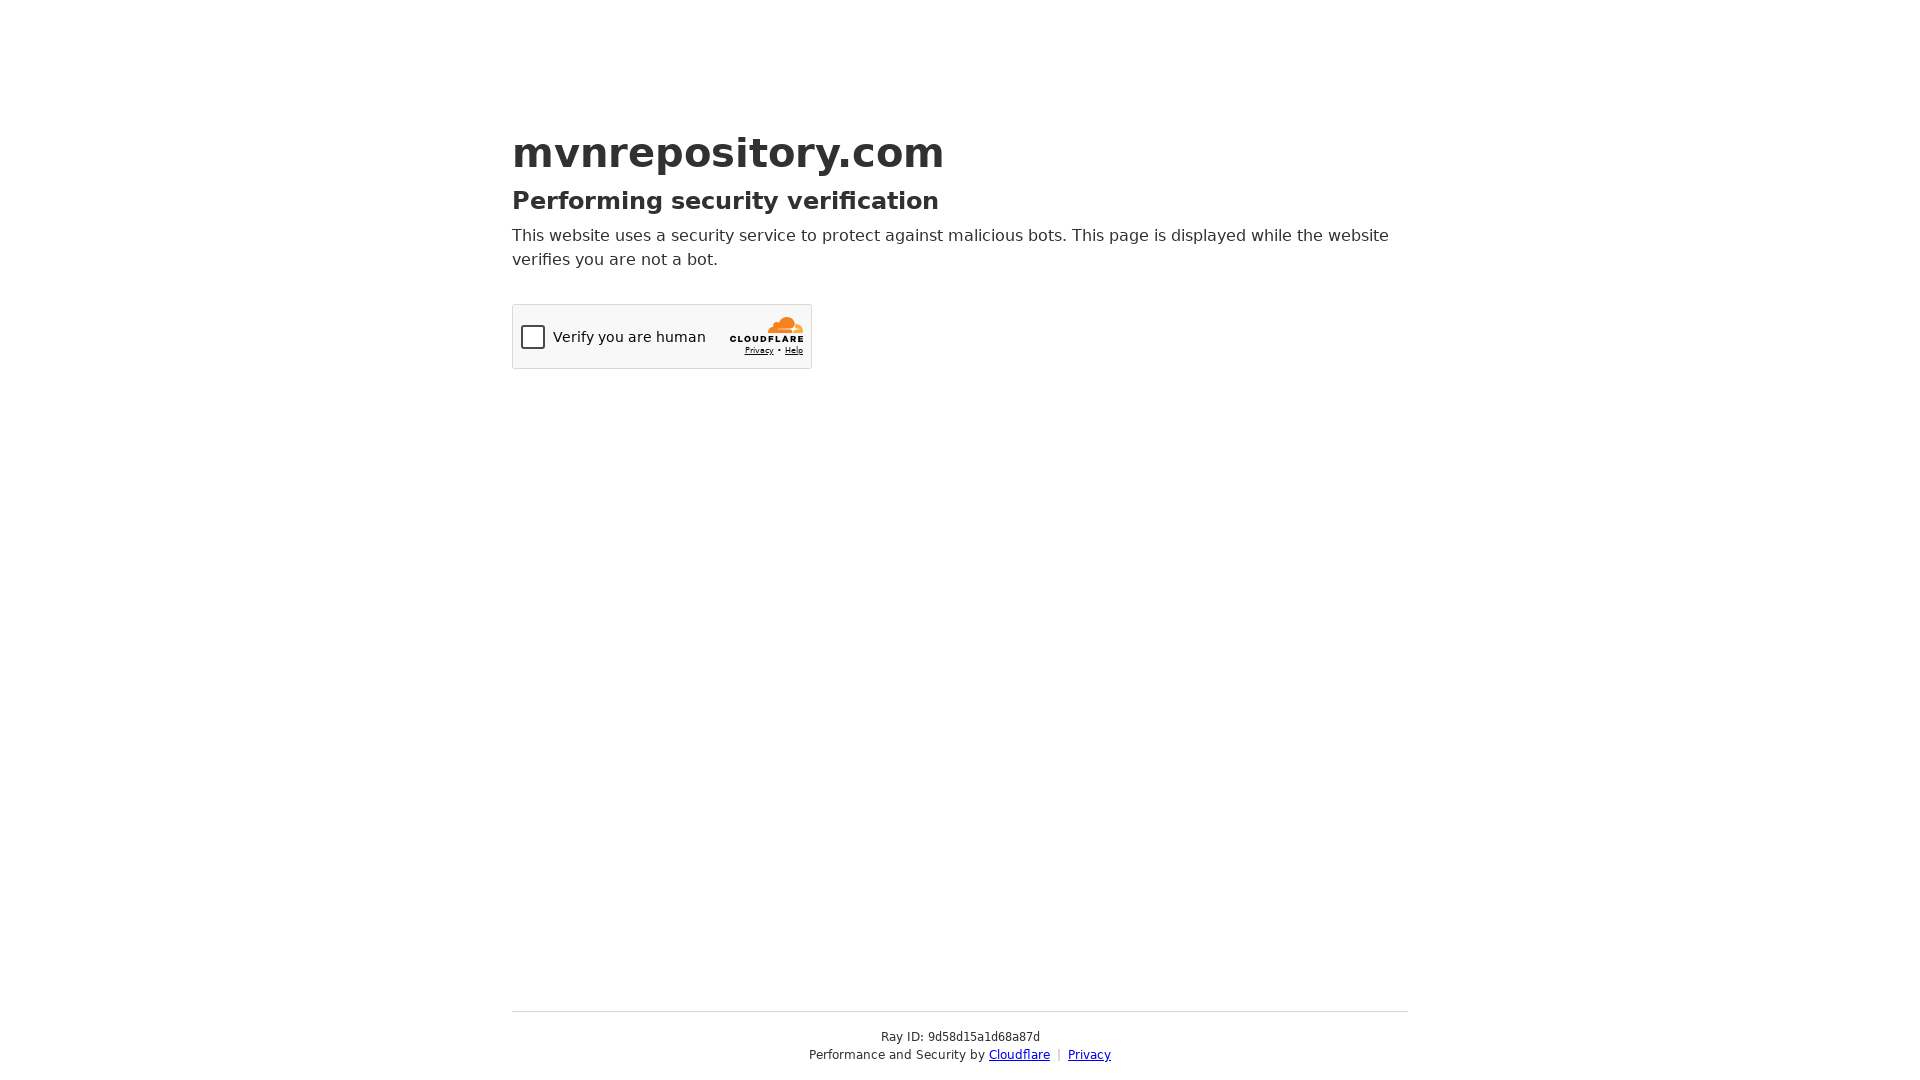

Maven Repository page loaded (domcontentloaded state reached)
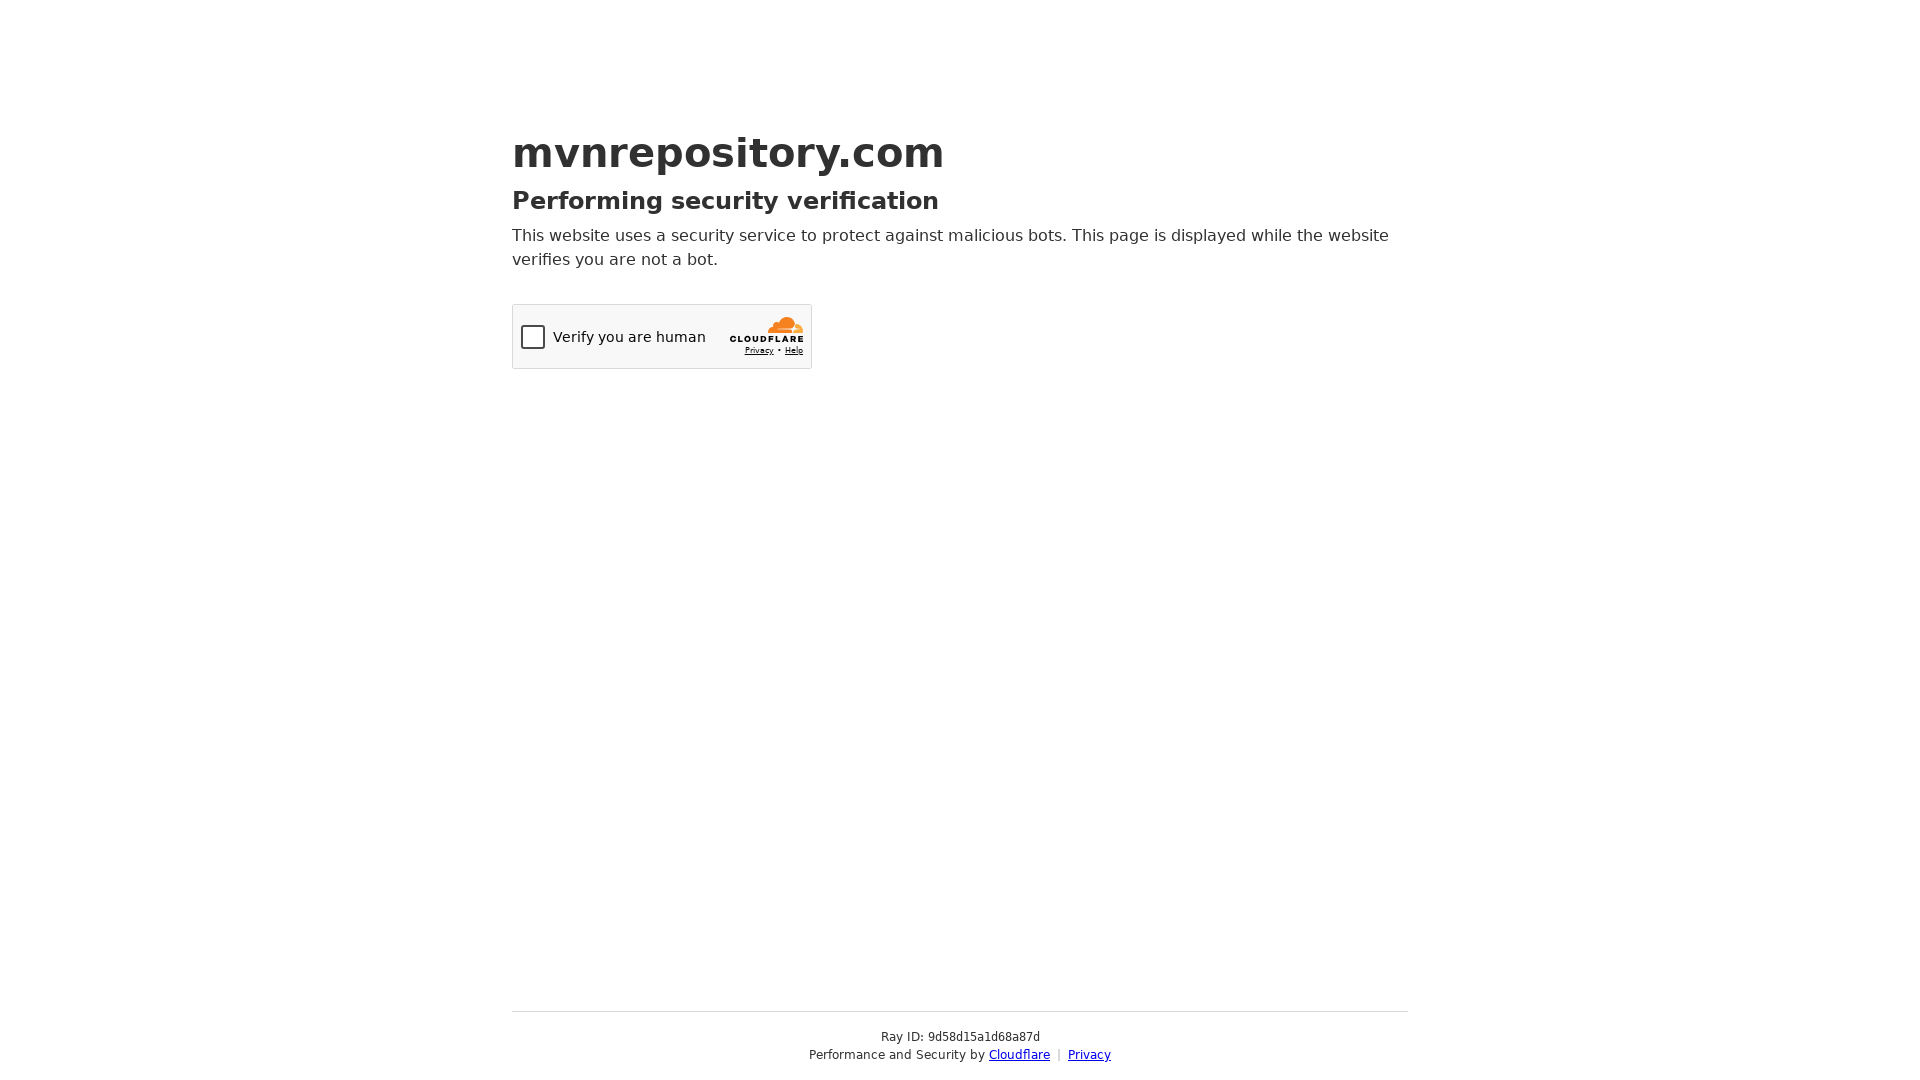

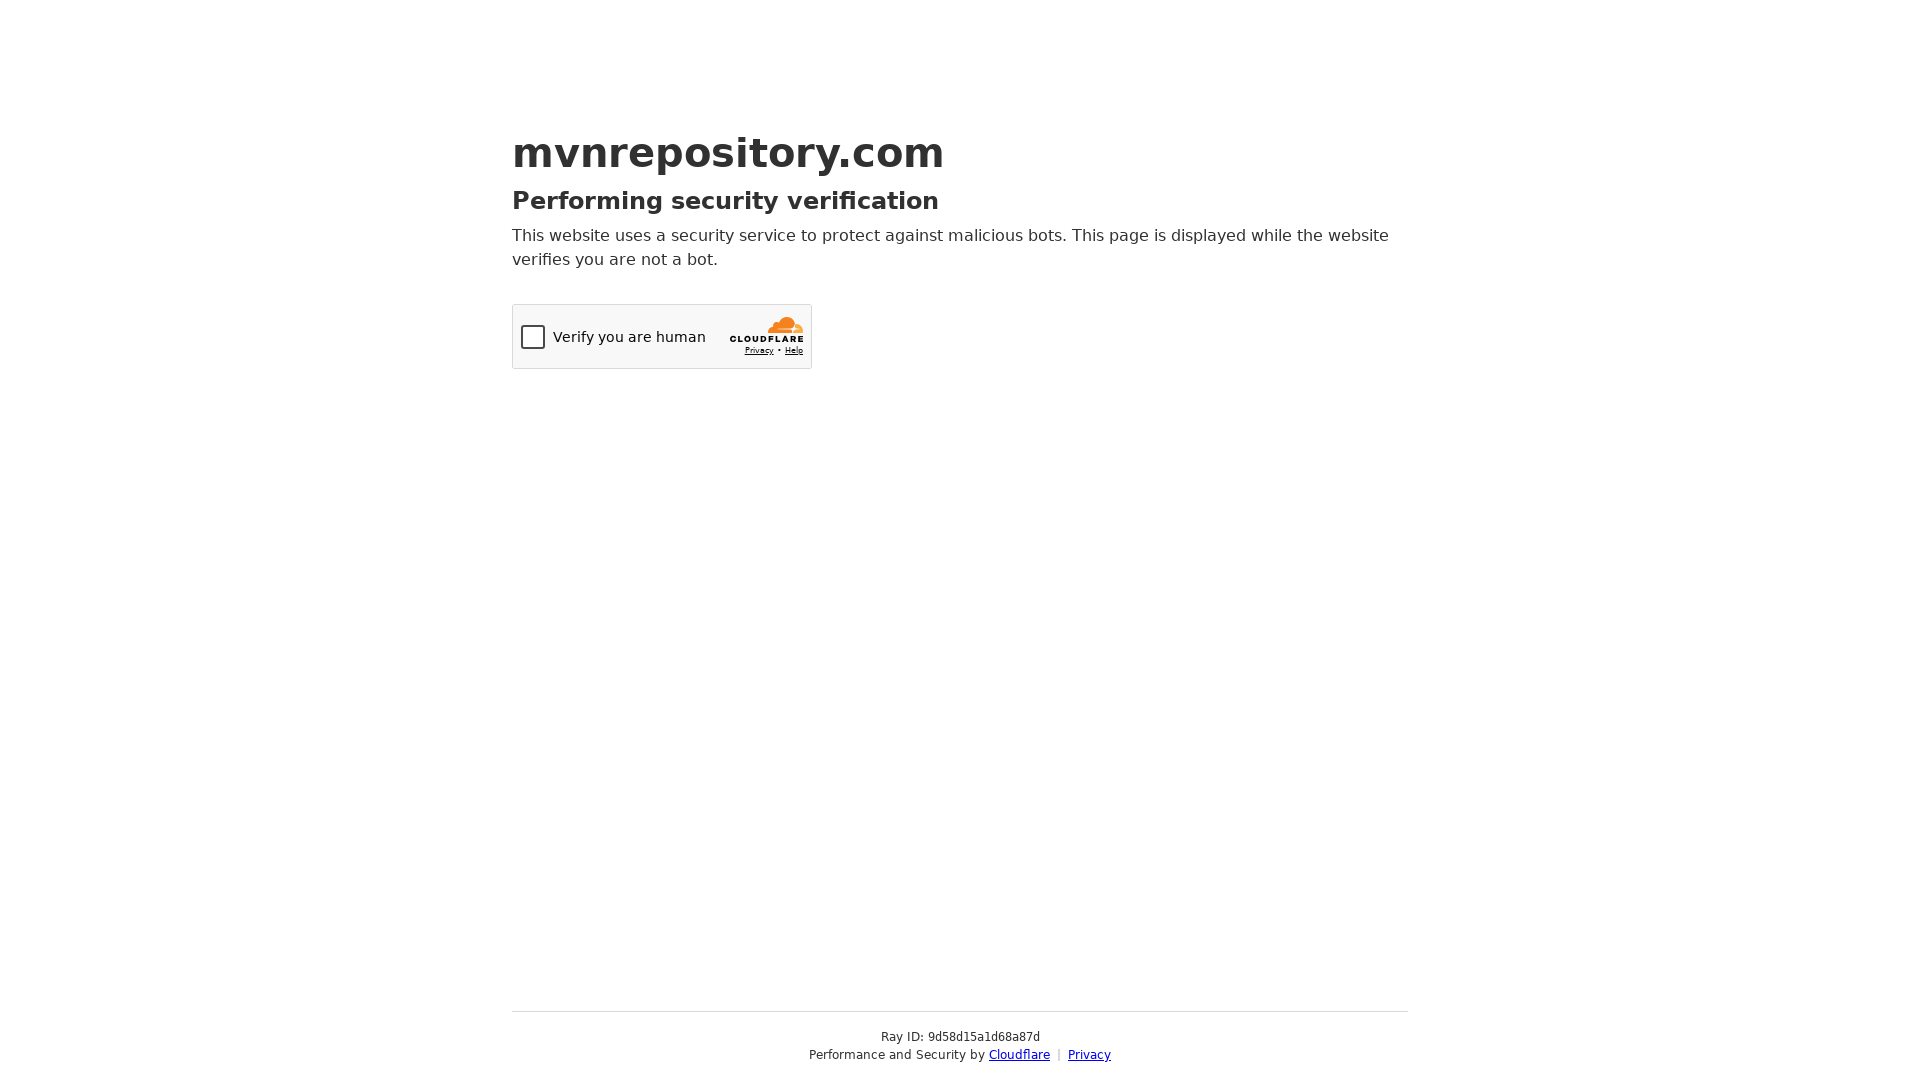